Tests double-click functionality by double-clicking a button and verifying the resulting text message appears.

Starting URL: https://automationfc.github.io/basic-form/index.html

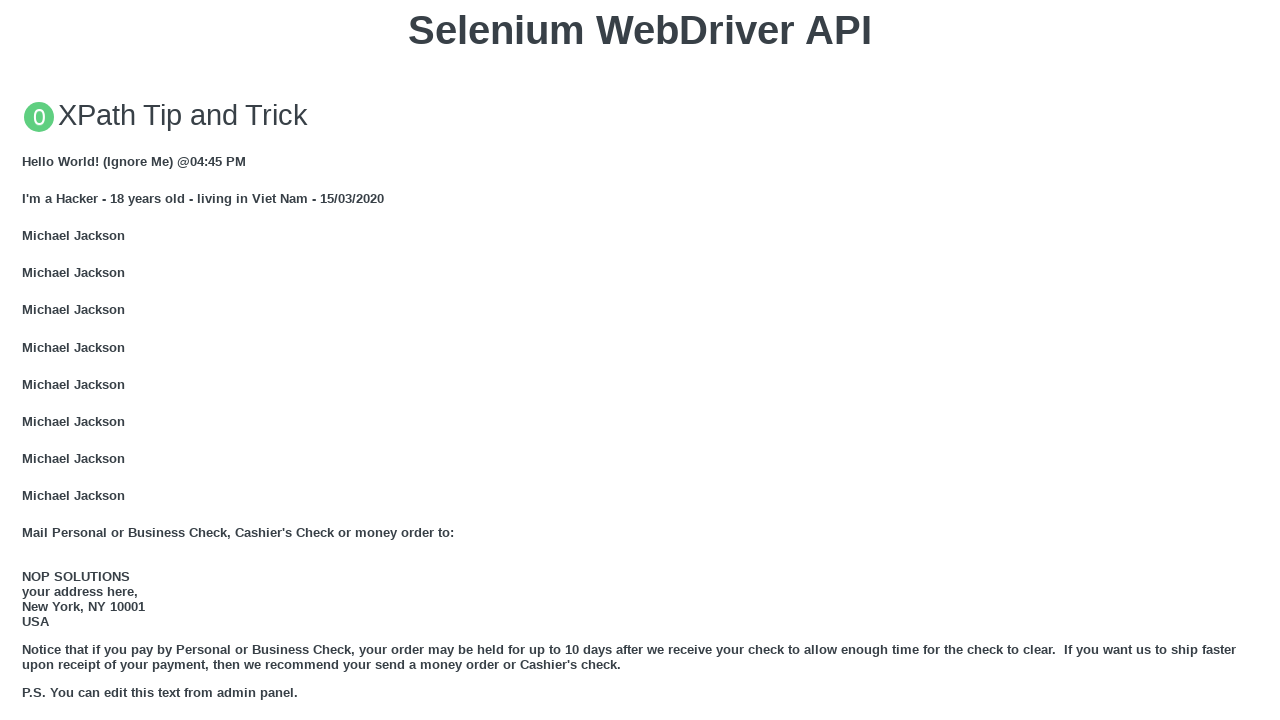

Double-clicked the 'Double click me' button at (640, 361) on button:has-text('Double click me')
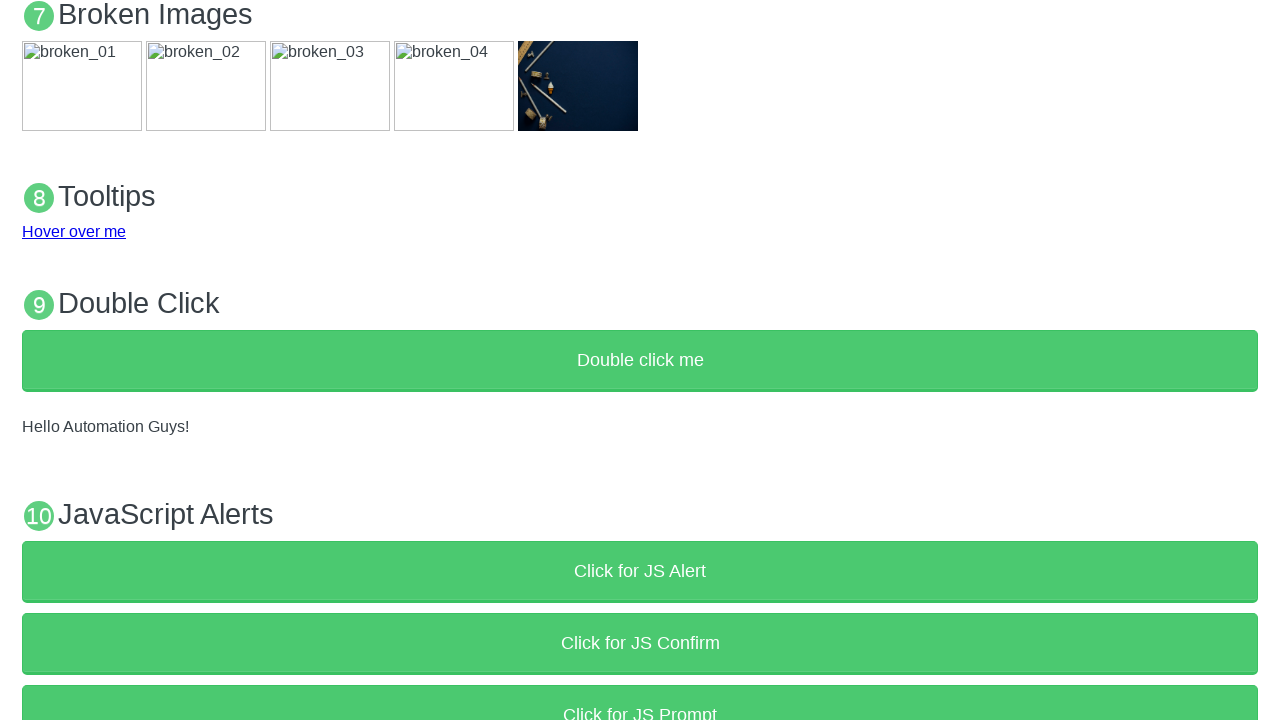

Result text message appeared in p#demo element
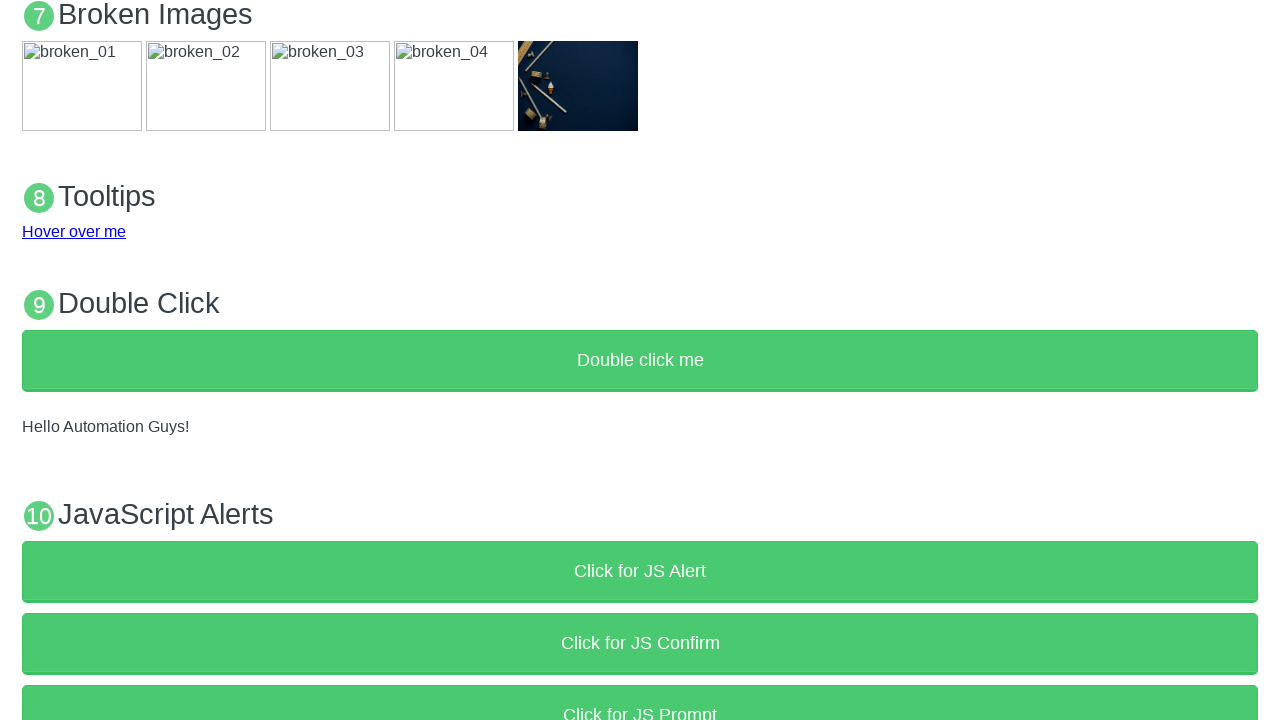

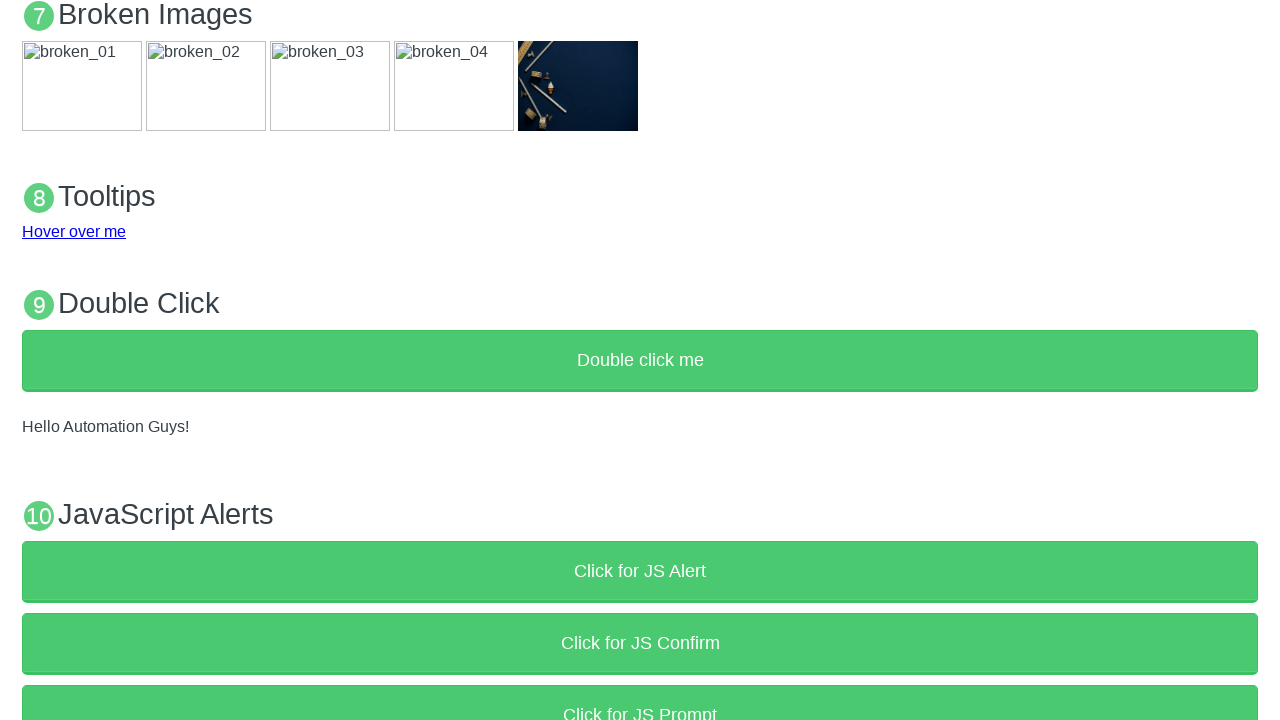